Tests handling a simple JavaScript alert by clicking the Simple Alert button, reading the alert text, and accepting it

Starting URL: https://v1.training-support.net/selenium/javascript-alerts

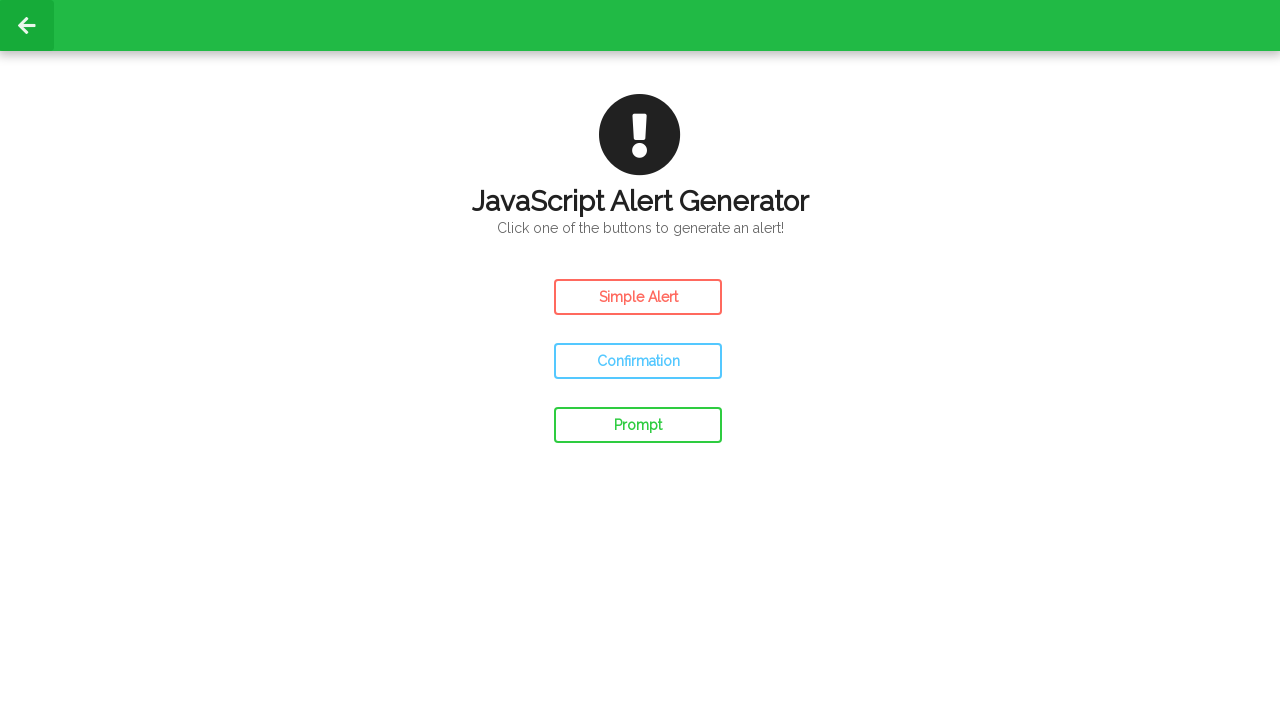

Clicked the Simple Alert button at (638, 297) on #simple
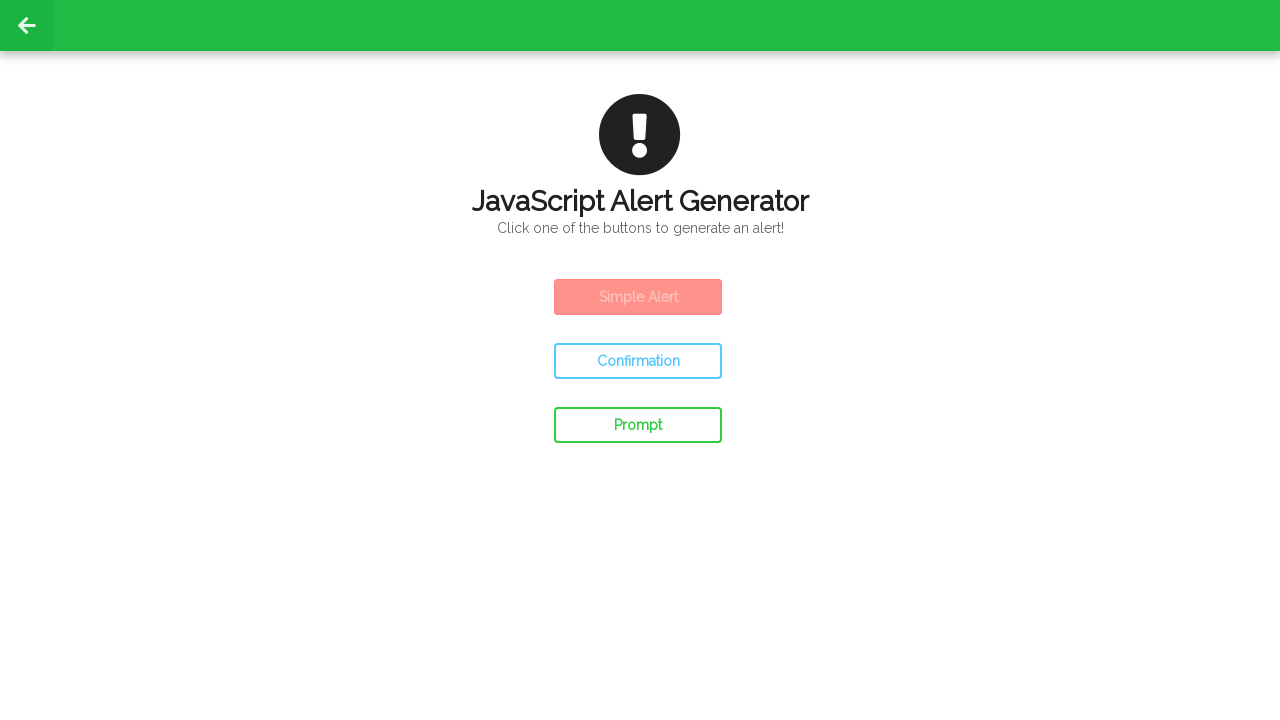

Set up dialog handler to accept alerts
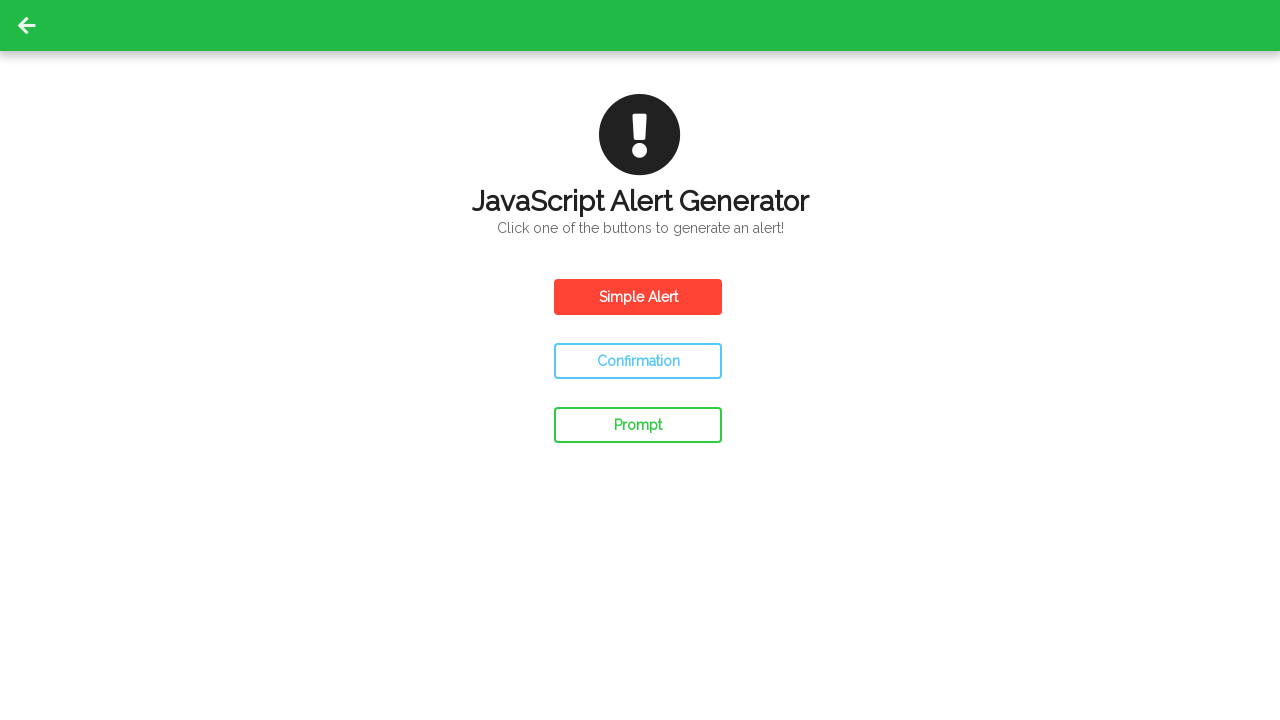

Waited for alert to be processed
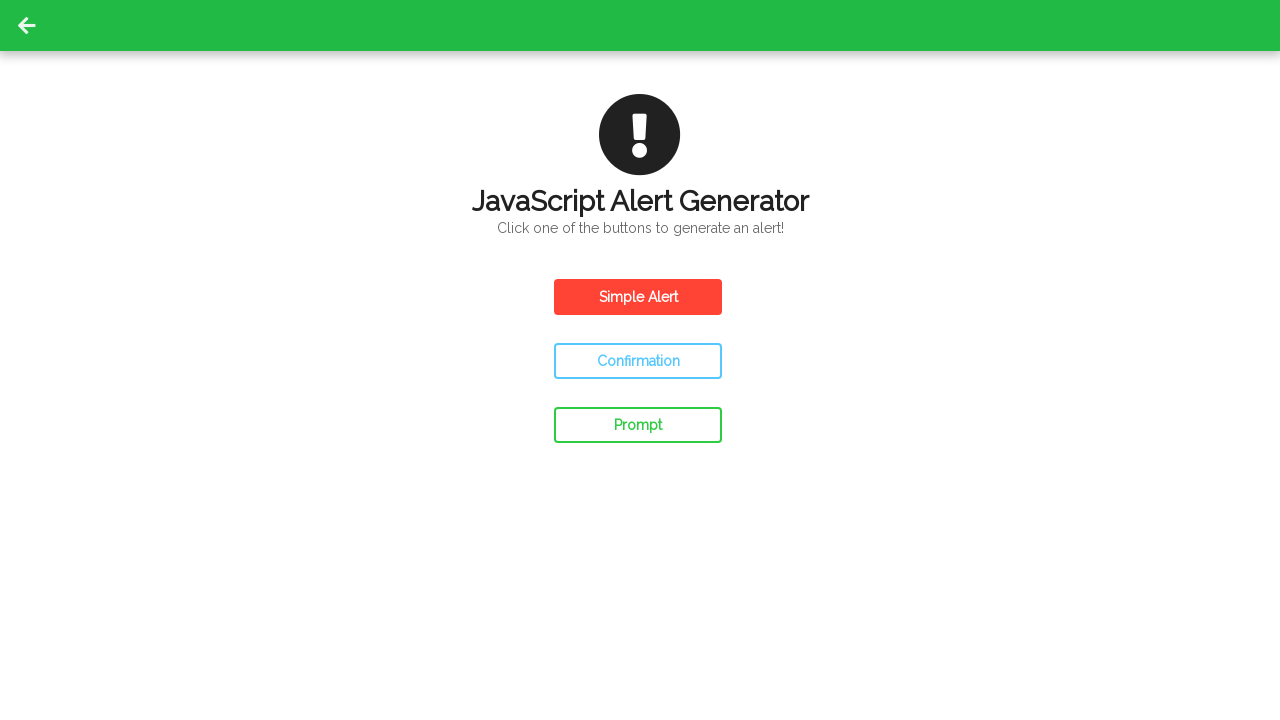

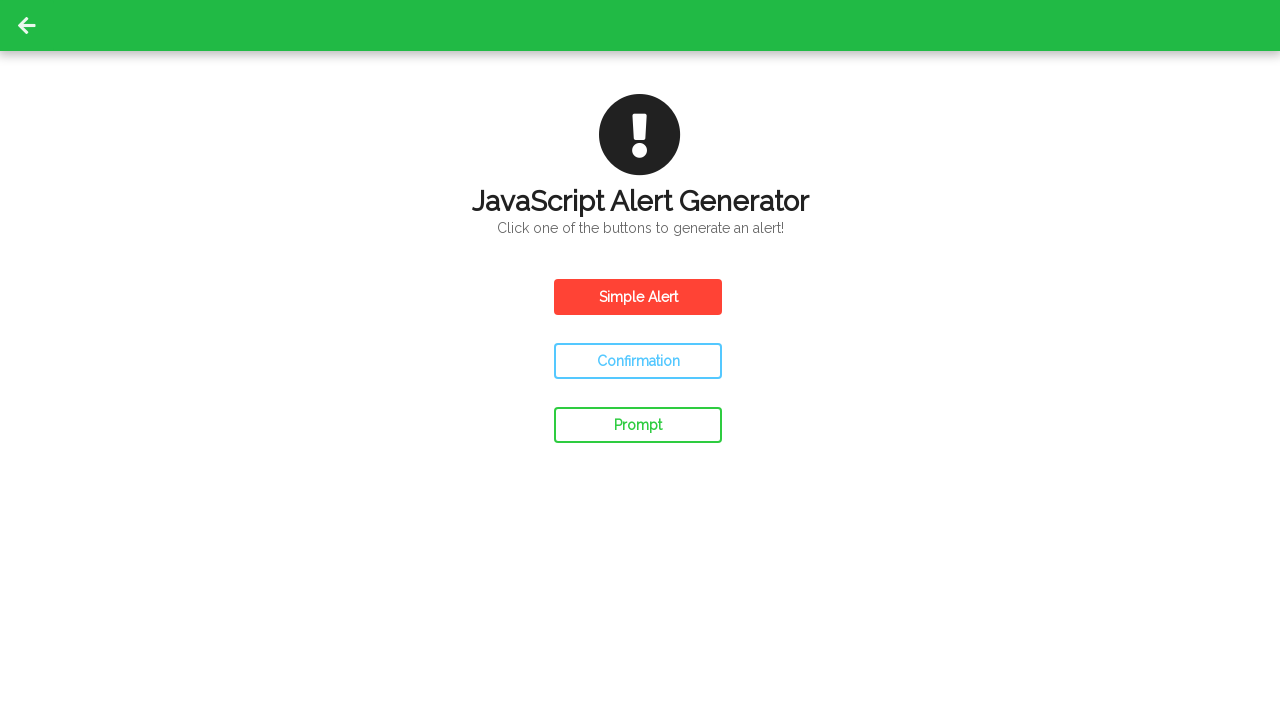